Tests entering a value into a disabled text field using JavaScript execution to bypass the disabled attribute on the letcode.in edit page

Starting URL: https://letcode.in/edit

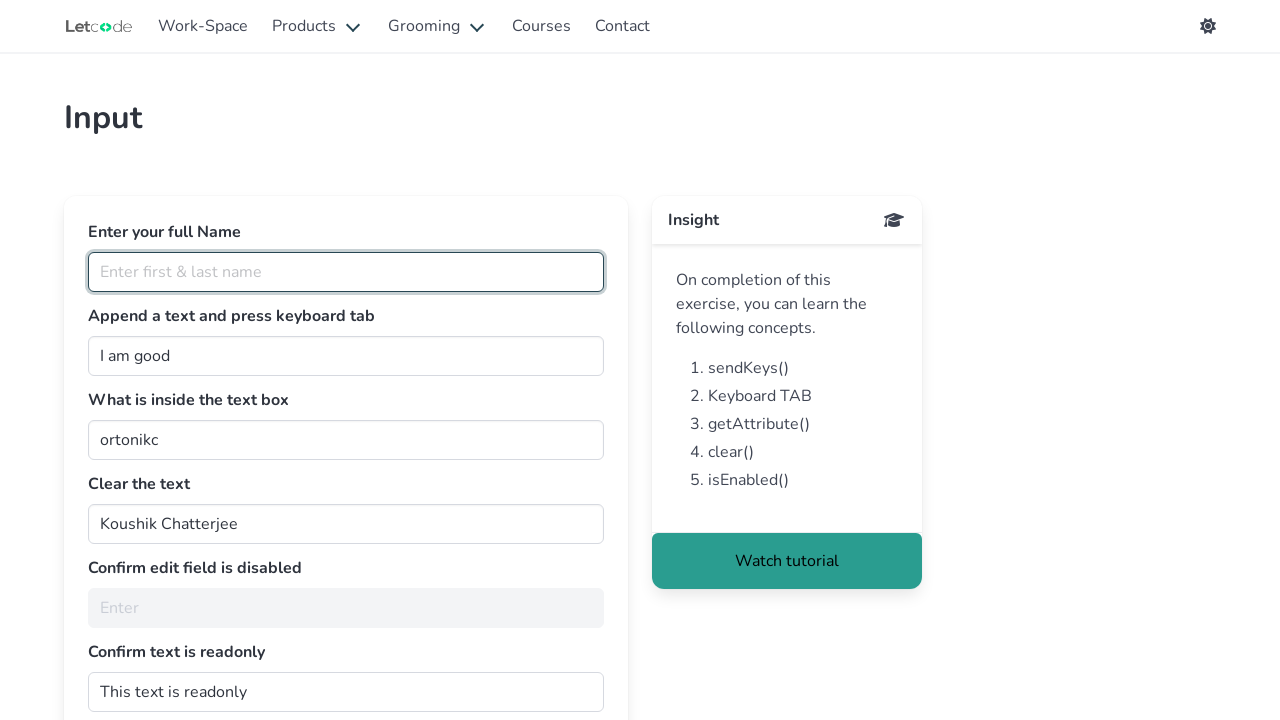

Used JavaScript to set value 'Pune' on disabled text field with id 'noEdit'
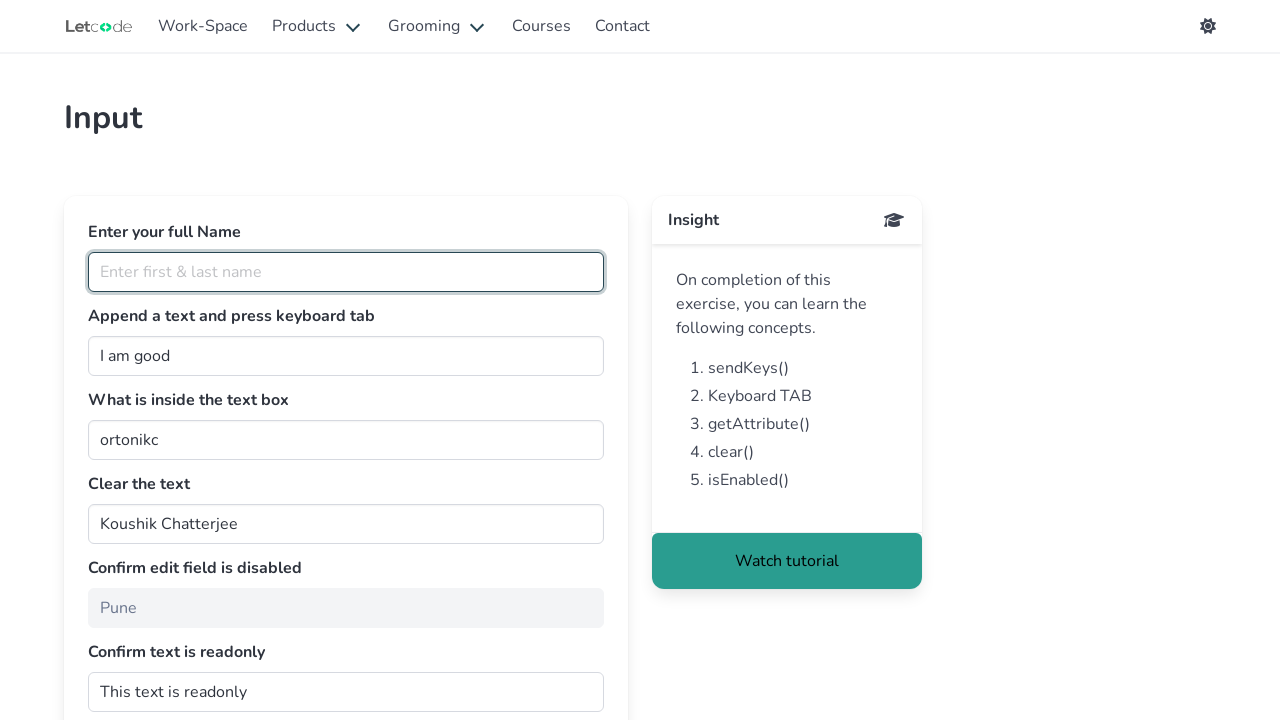

Verified that the disabled text field now contains the value 'Pune'
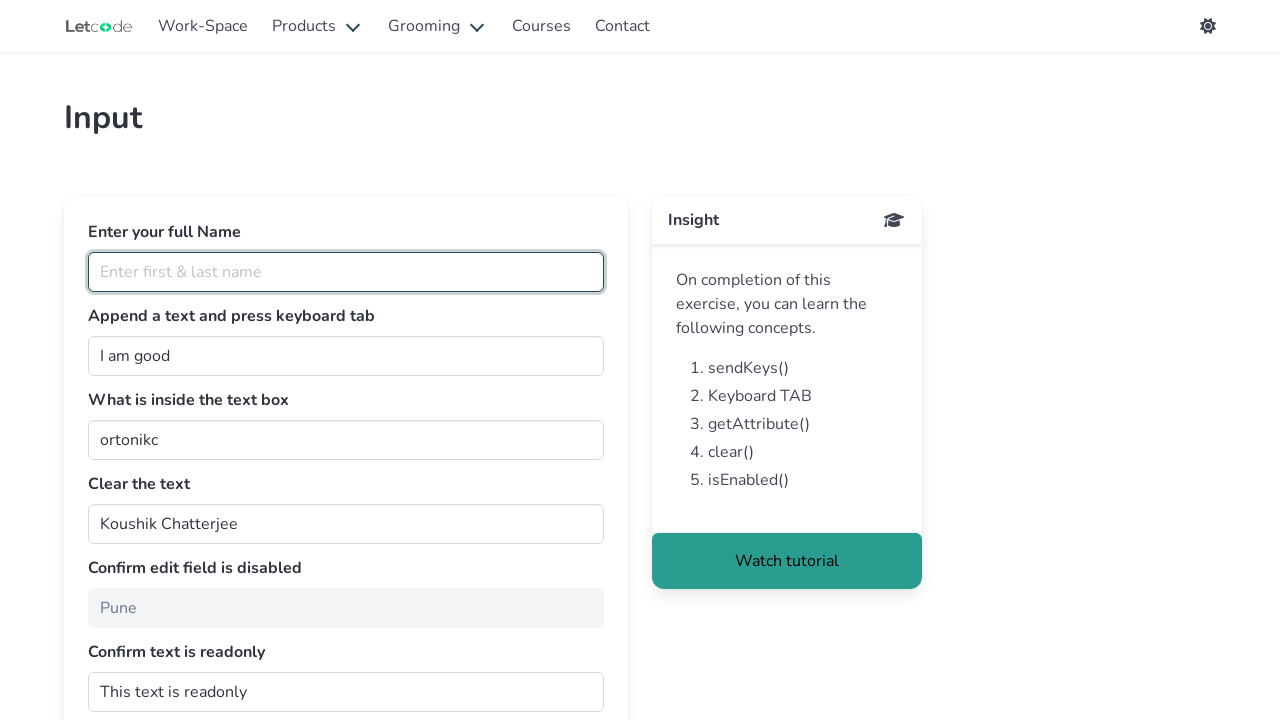

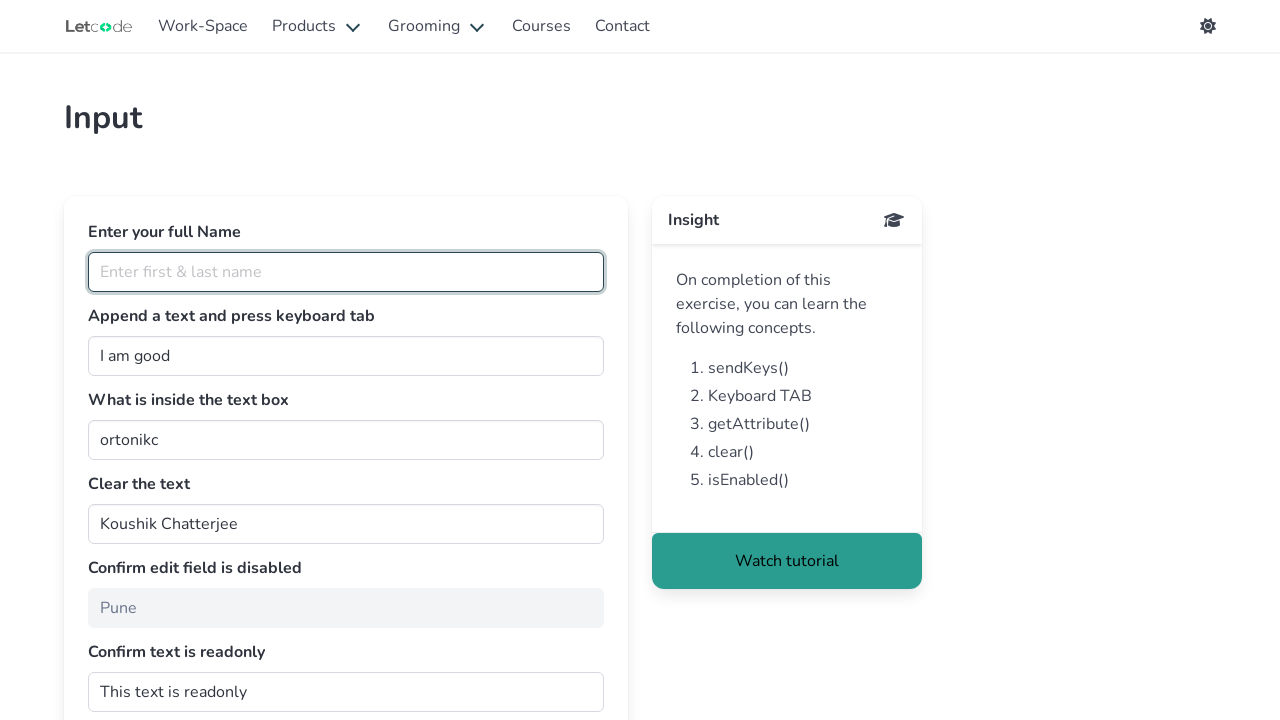